Tests nested frame handling by navigating to a page with nested iframes and clicking a button inside a nested frame structure.

Starting URL: https://www.leafground.com/frame.xhtml

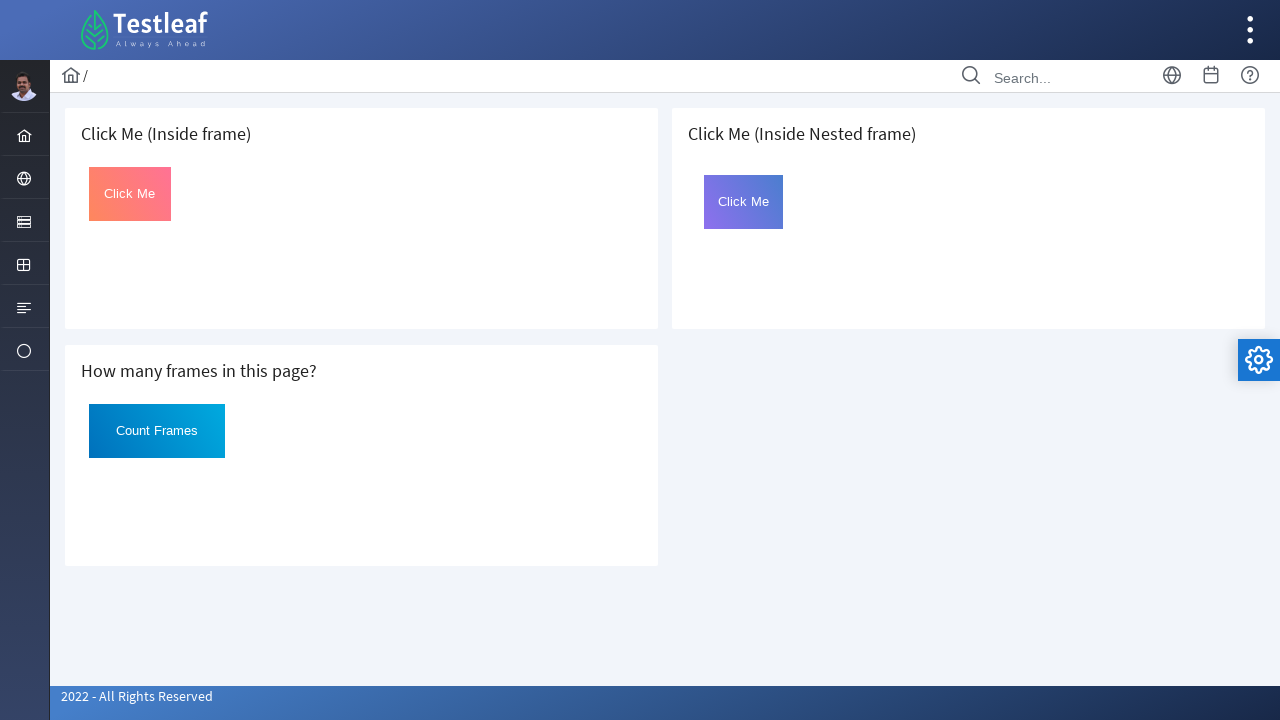

Navigated to frame test page at leafground.com
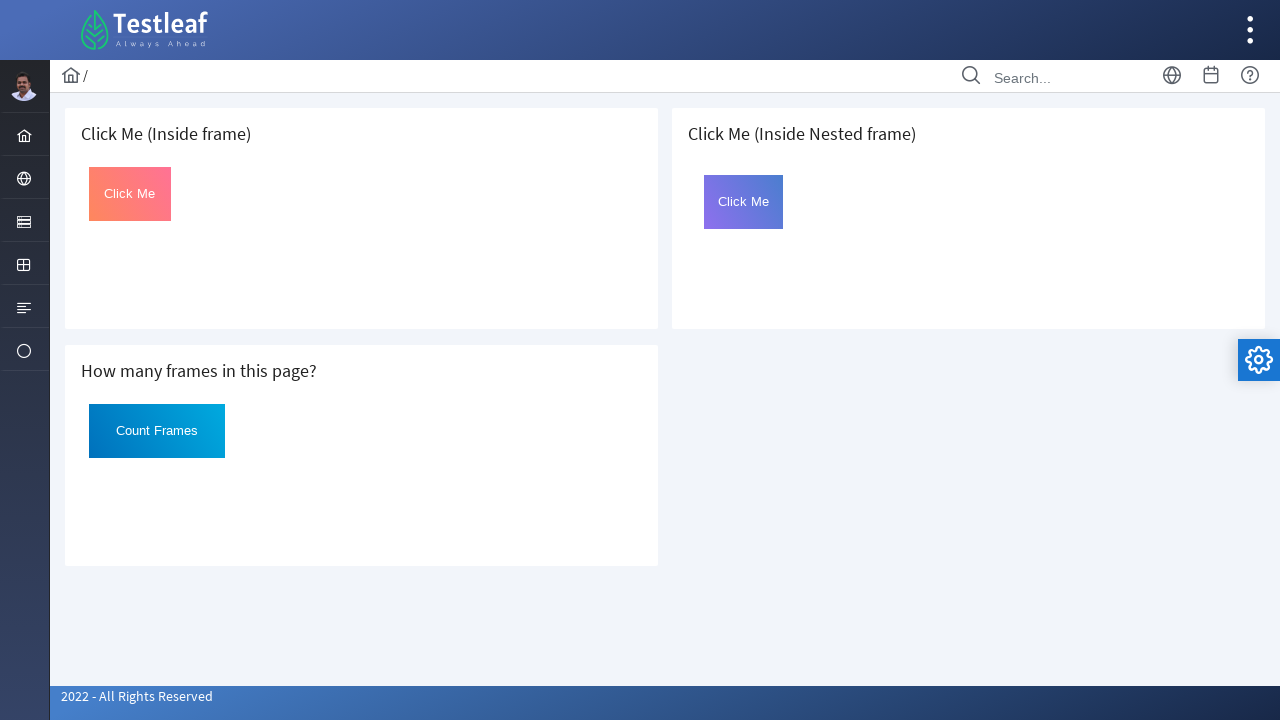

Retrieved all frames from the page
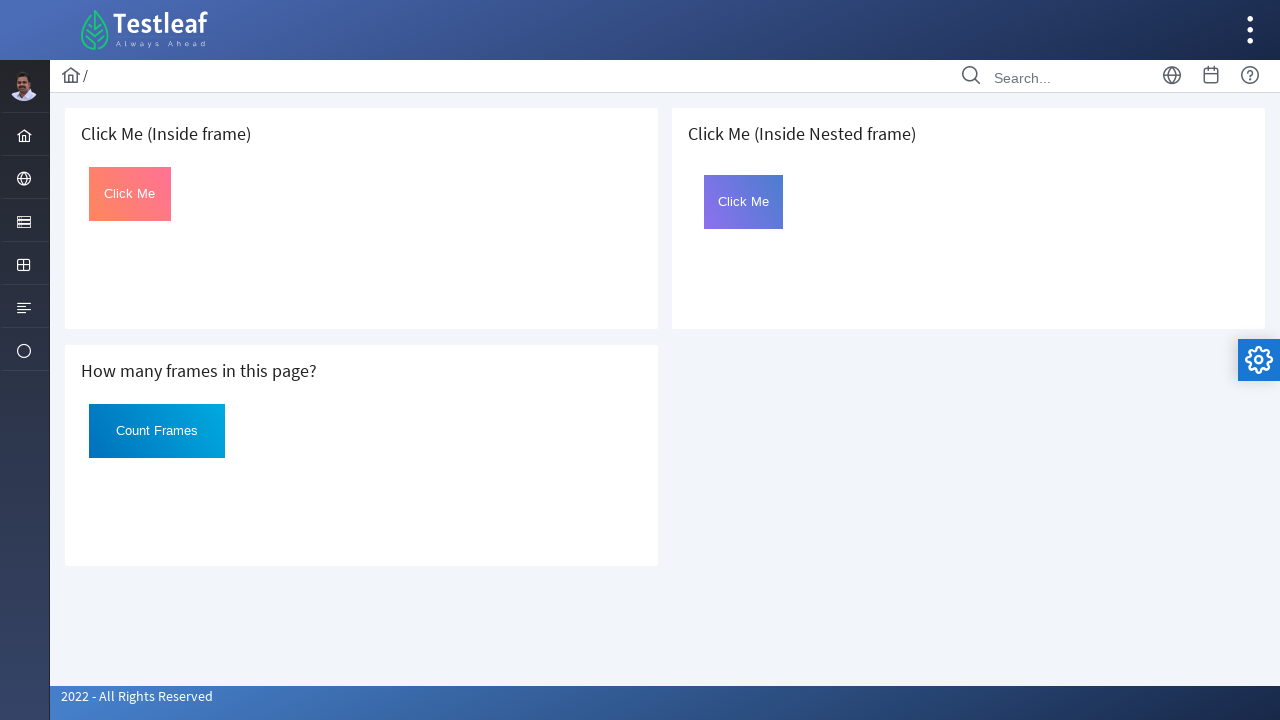

Accessed nested frame at index 3
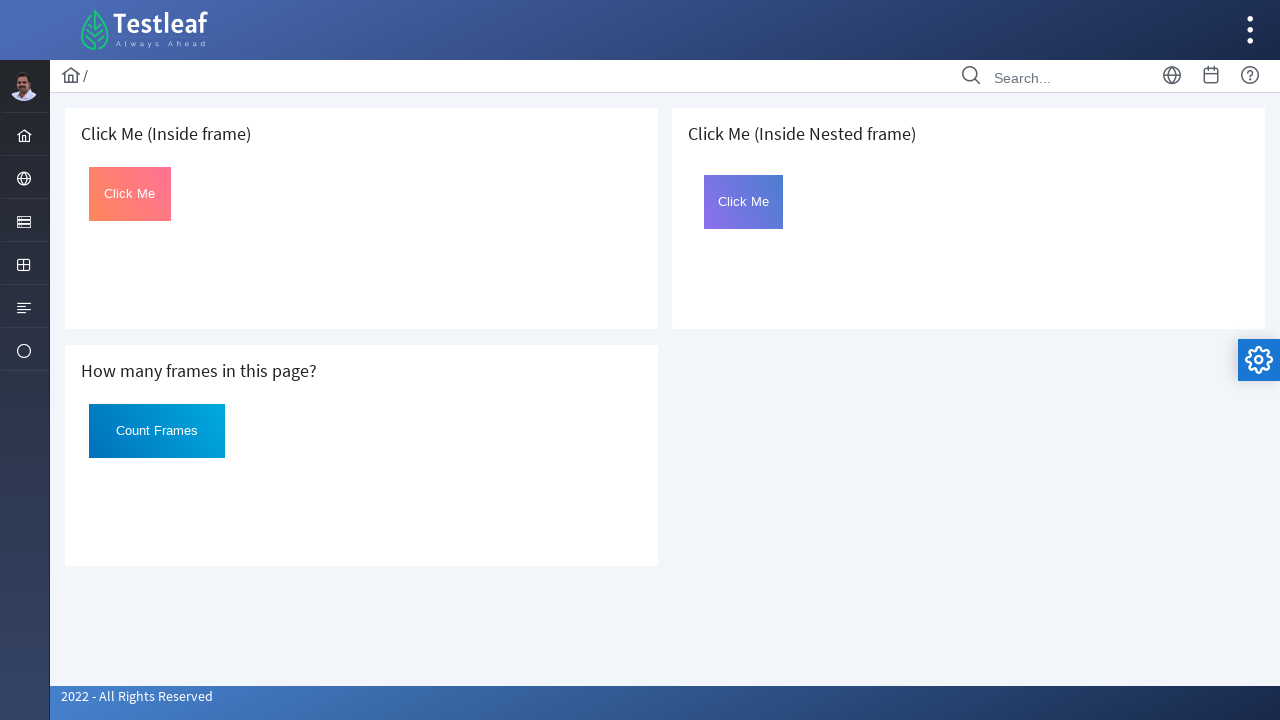

Clicked button with ID 'Click' inside nested frame with ID 'frame2' at (744, 202) on #frame2 >> internal:control=enter-frame >> #Click
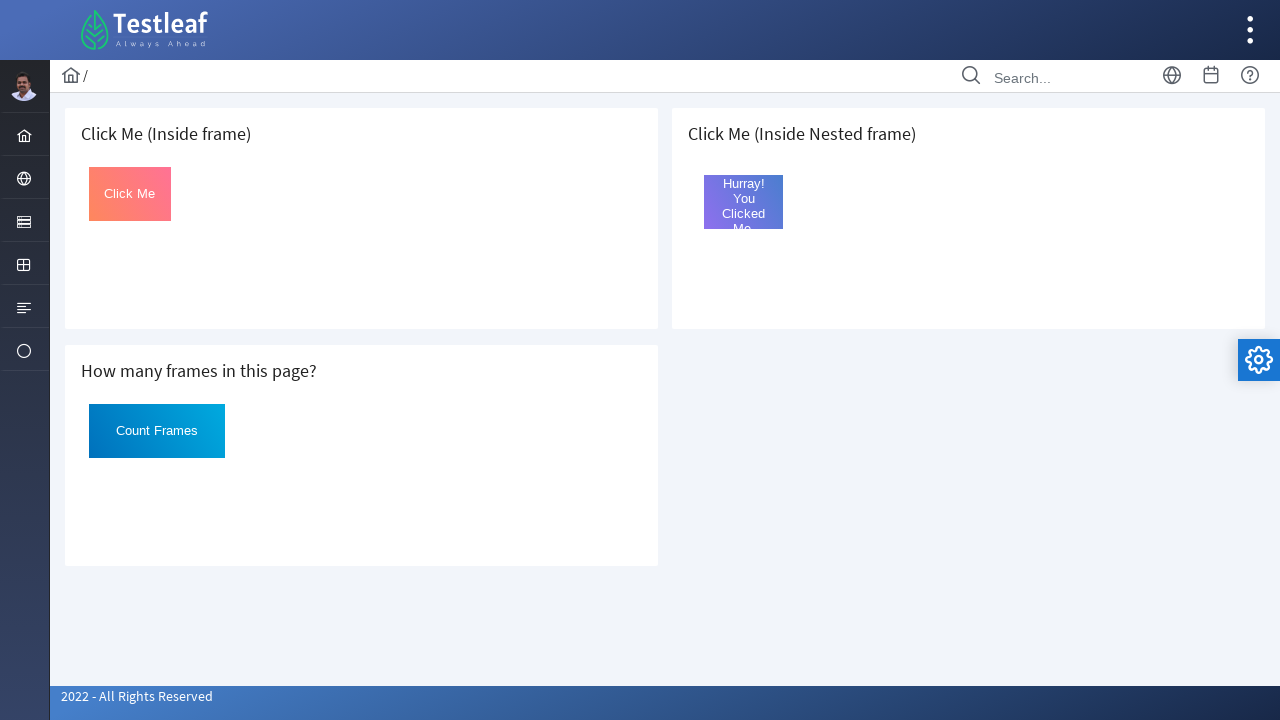

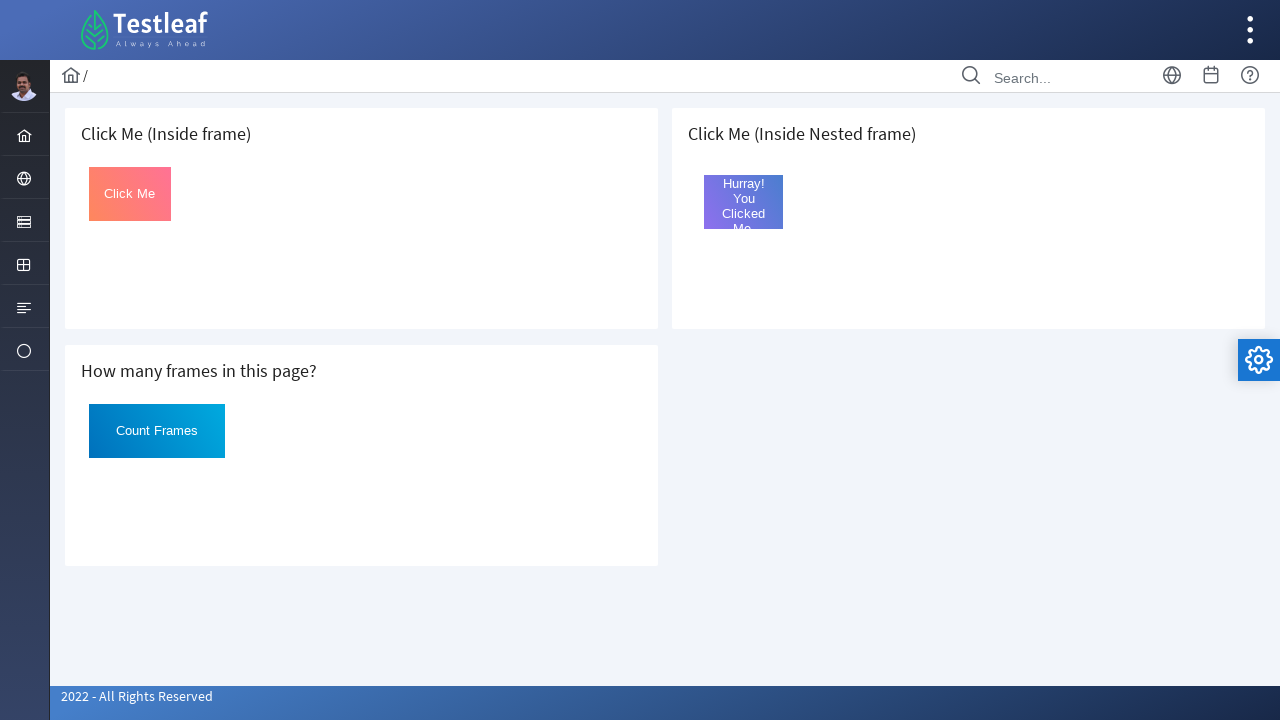